Tests adding a new book to a reading list by filling in the title and author fields, submitting the form, and verifying the book appears in the catalog.

Starting URL: https://tap-ht24-testverktyg.github.io/exam-template/

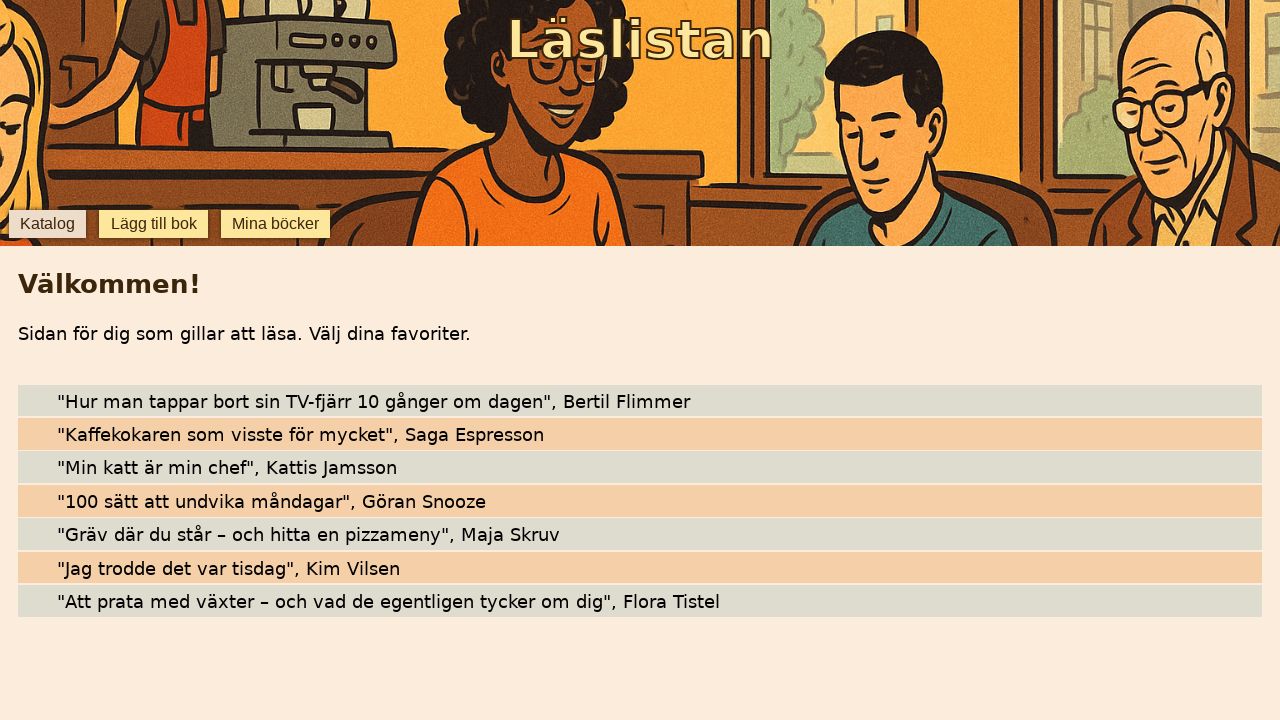

Clicked 'Lägg till bok' (Add book) button at (154, 224) on internal:role=button[name="Lägg till bok"i]
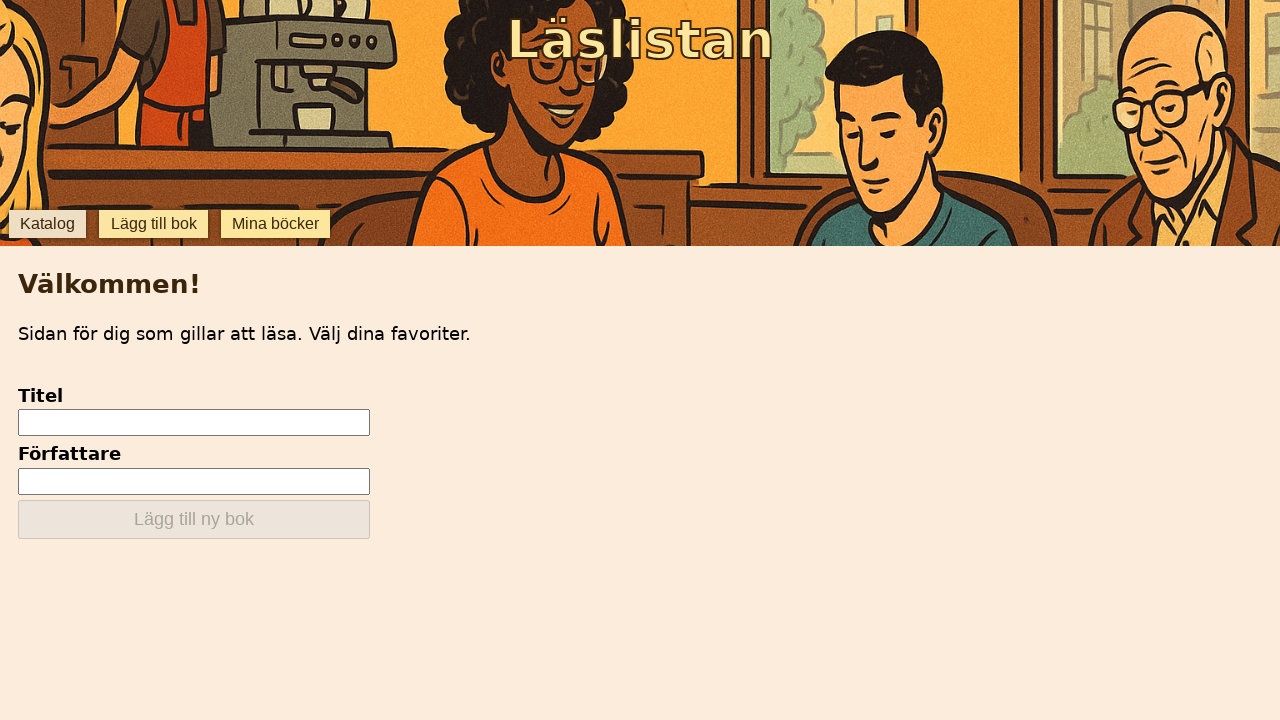

Title input field became visible
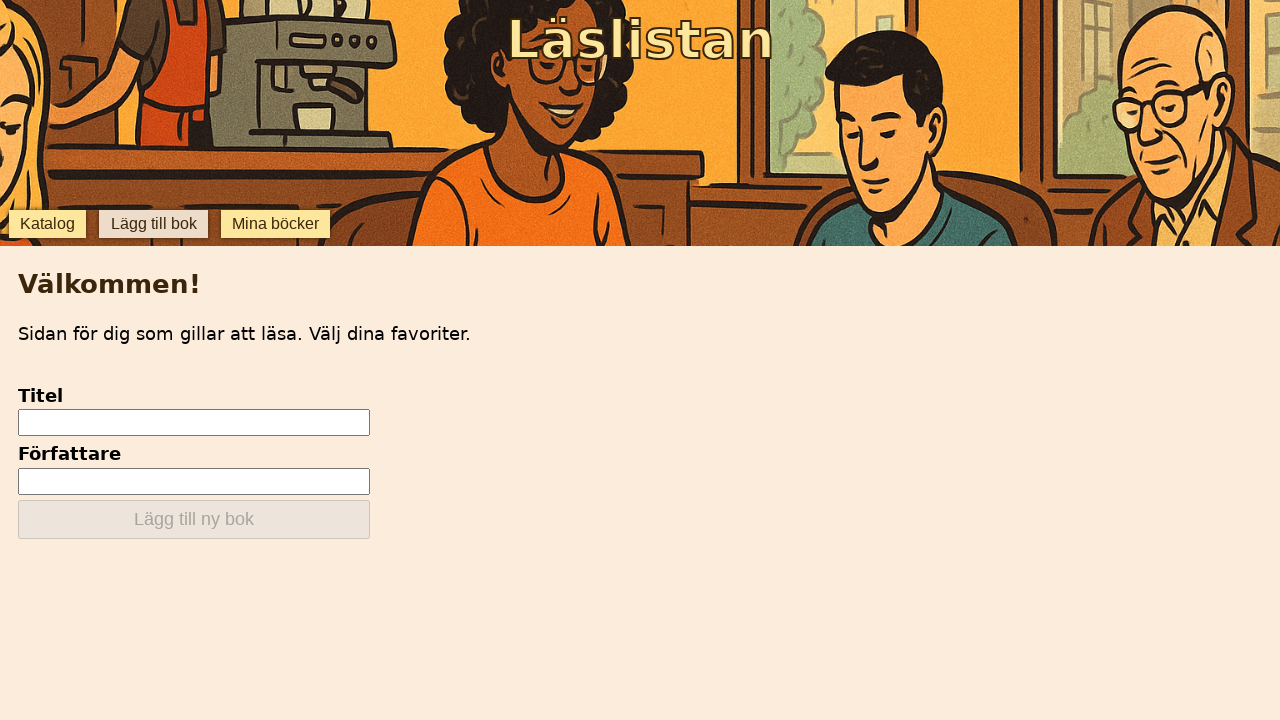

Author input field became visible
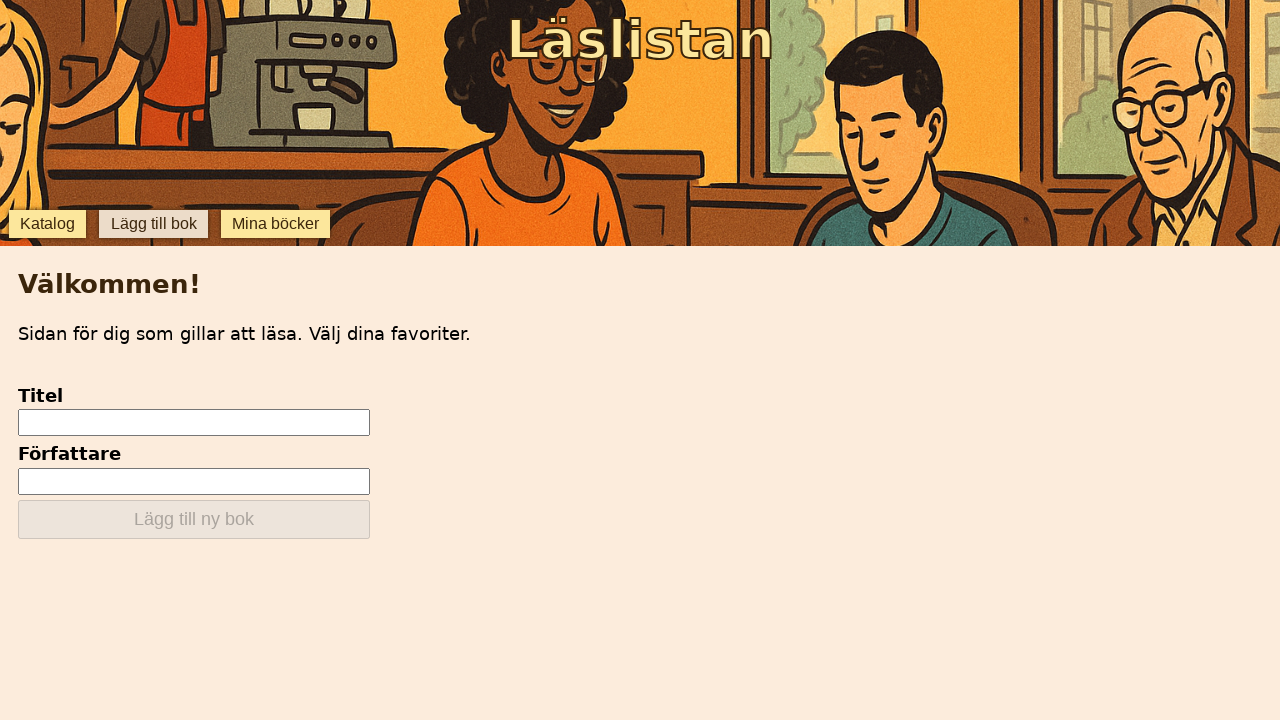

Filled title field with 'Glukosrevolutionen : balansera ditt blodsocker och förändra ditt liv' on internal:testid=[data-testid="add-input-title"s]
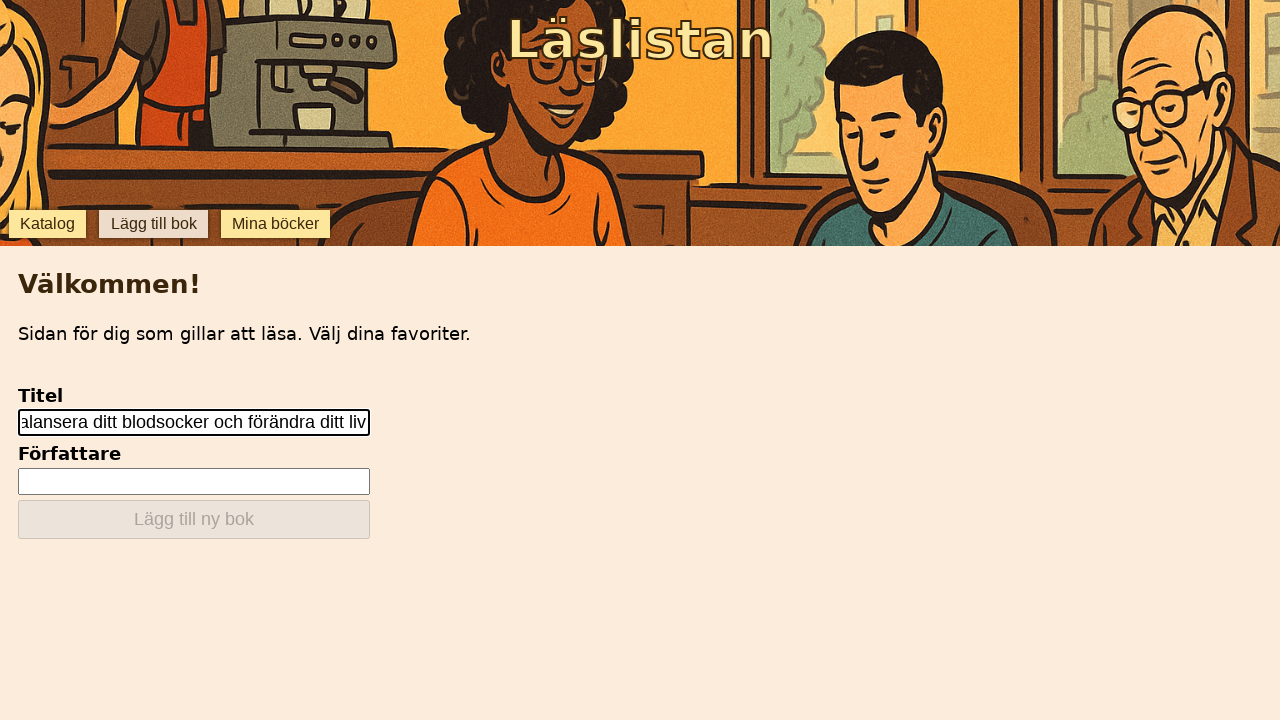

Filled author field with 'Jessie Inchauspé' on internal:testid=[data-testid="add-input-author"s]
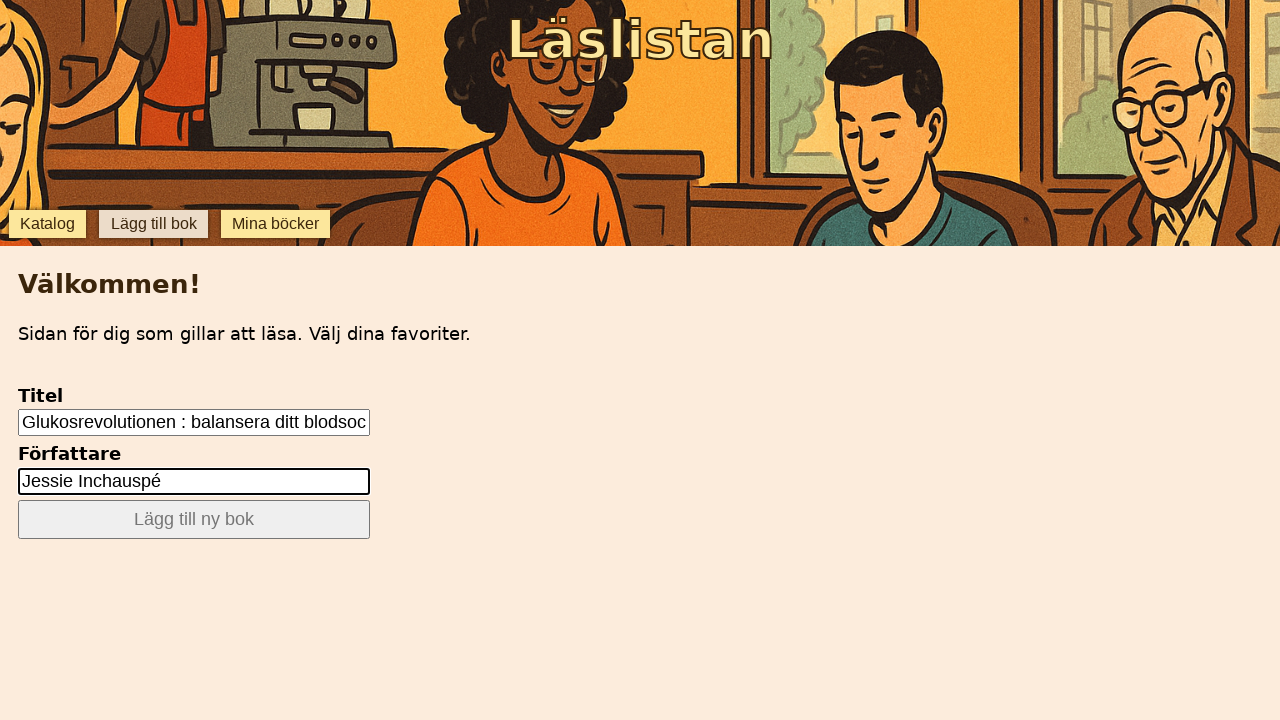

Clicked submit button to add the book at (194, 520) on internal:testid=[data-testid="add-submit"s]
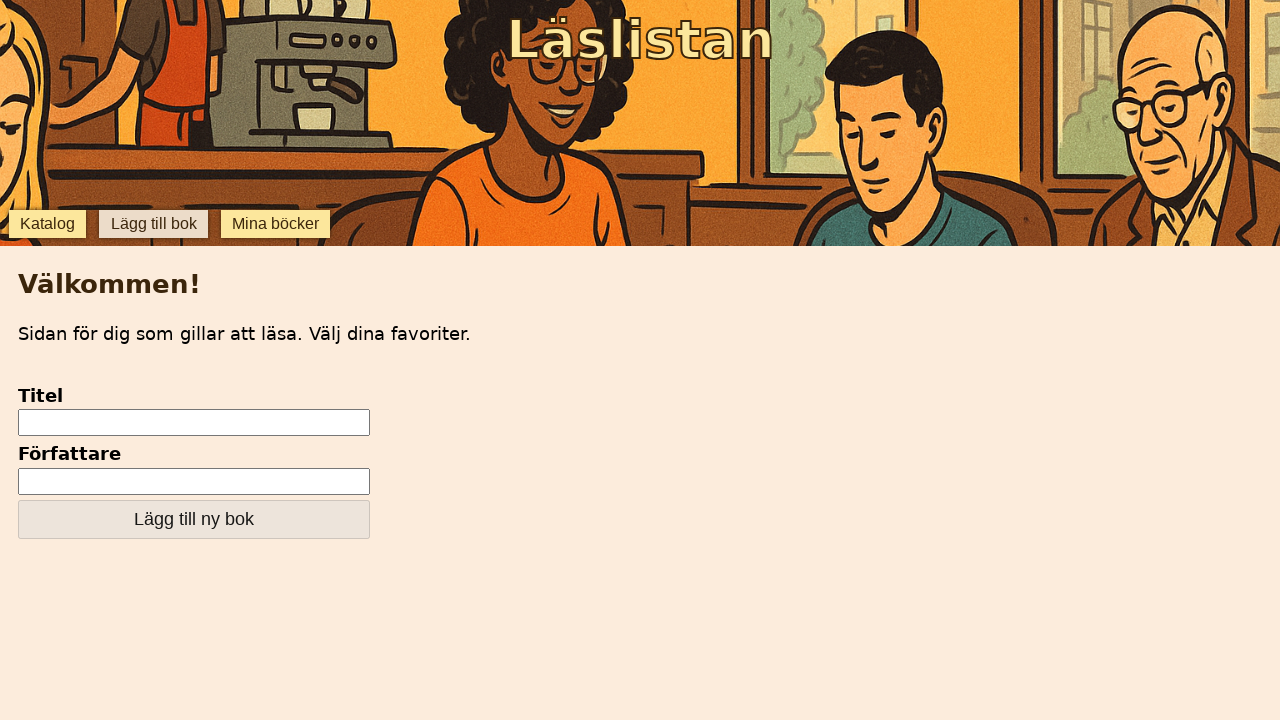

Clicked 'Katalog' (Catalog) button to navigate to catalog at (47, 224) on internal:role=button[name="Katalog"i]
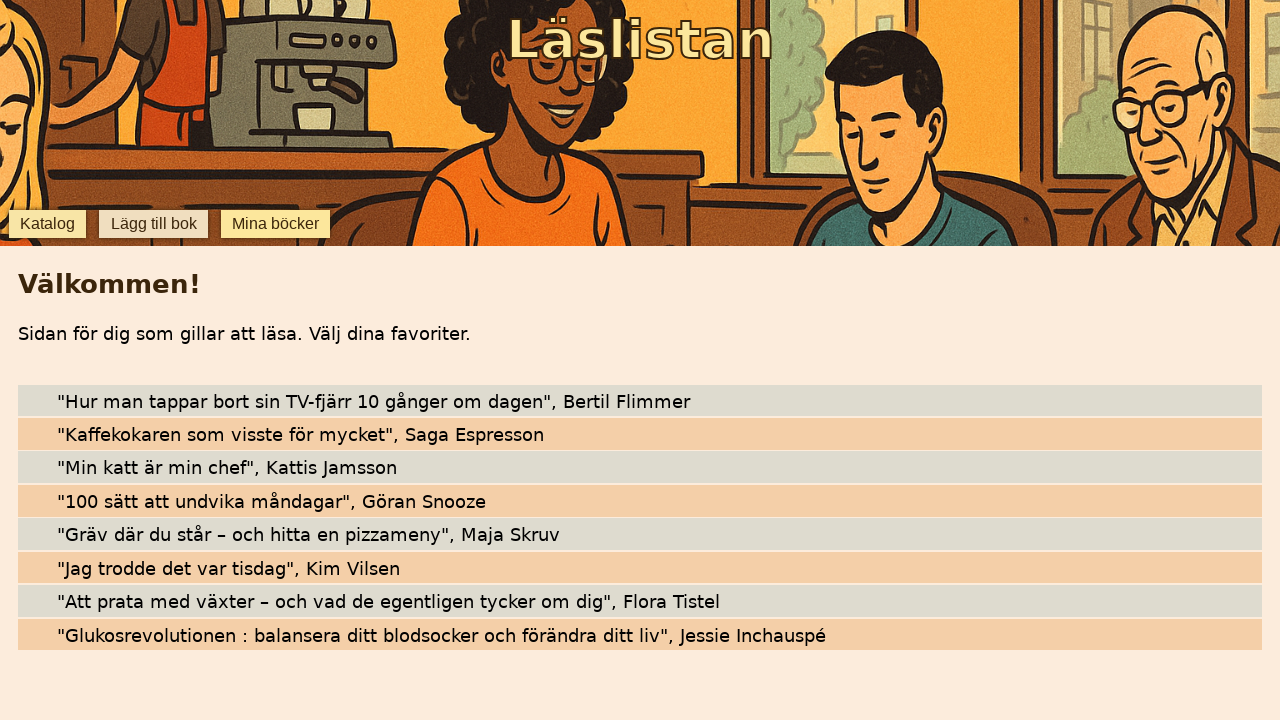

Verified that the newly added book 'Glukosrevolutionen : balansera ditt blodsocker och förändra ditt liv' is visible in the catalog
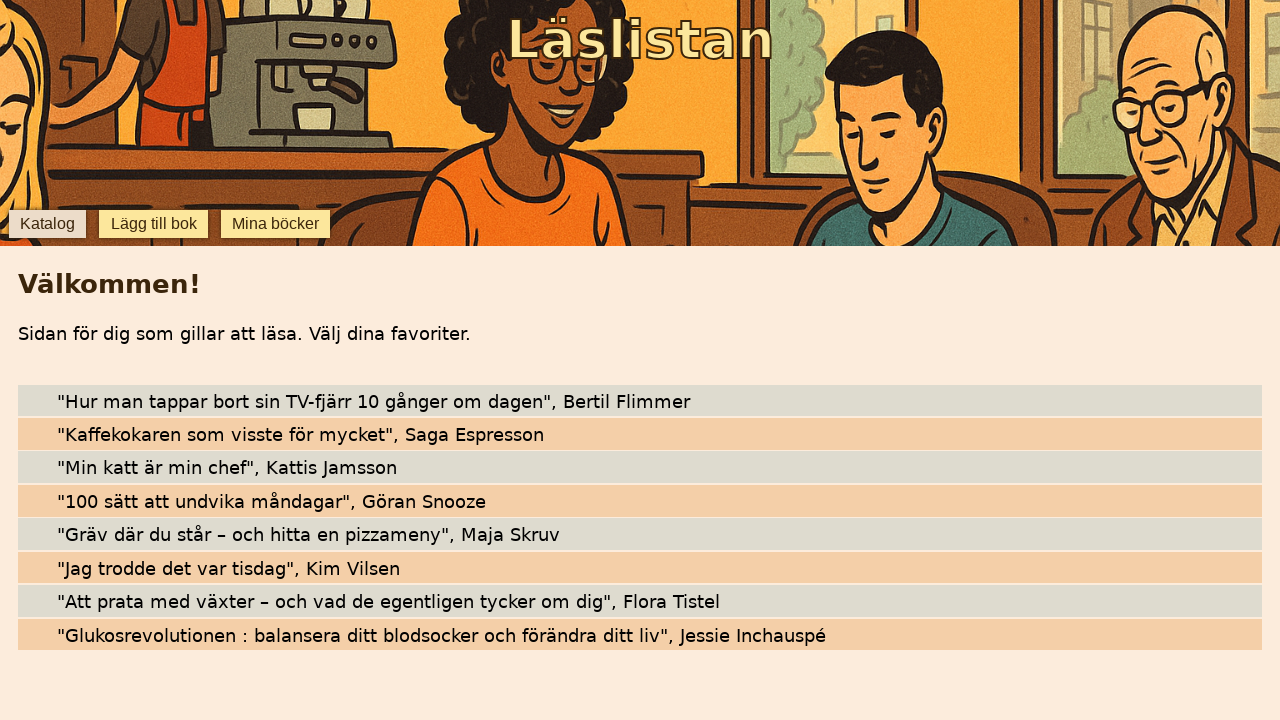

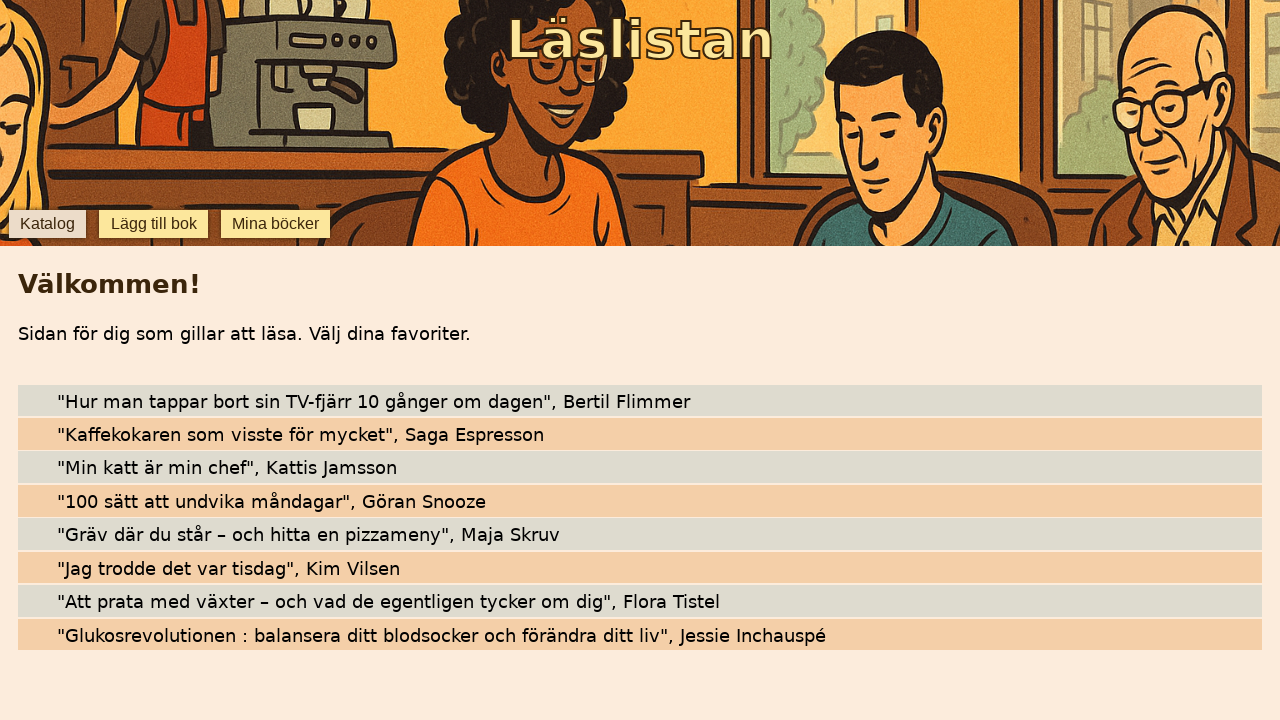